Tests basic browser navigation by visiting GitHub homepage, maximizing the window, and testing back/forward navigation functionality

Starting URL: https://github.com

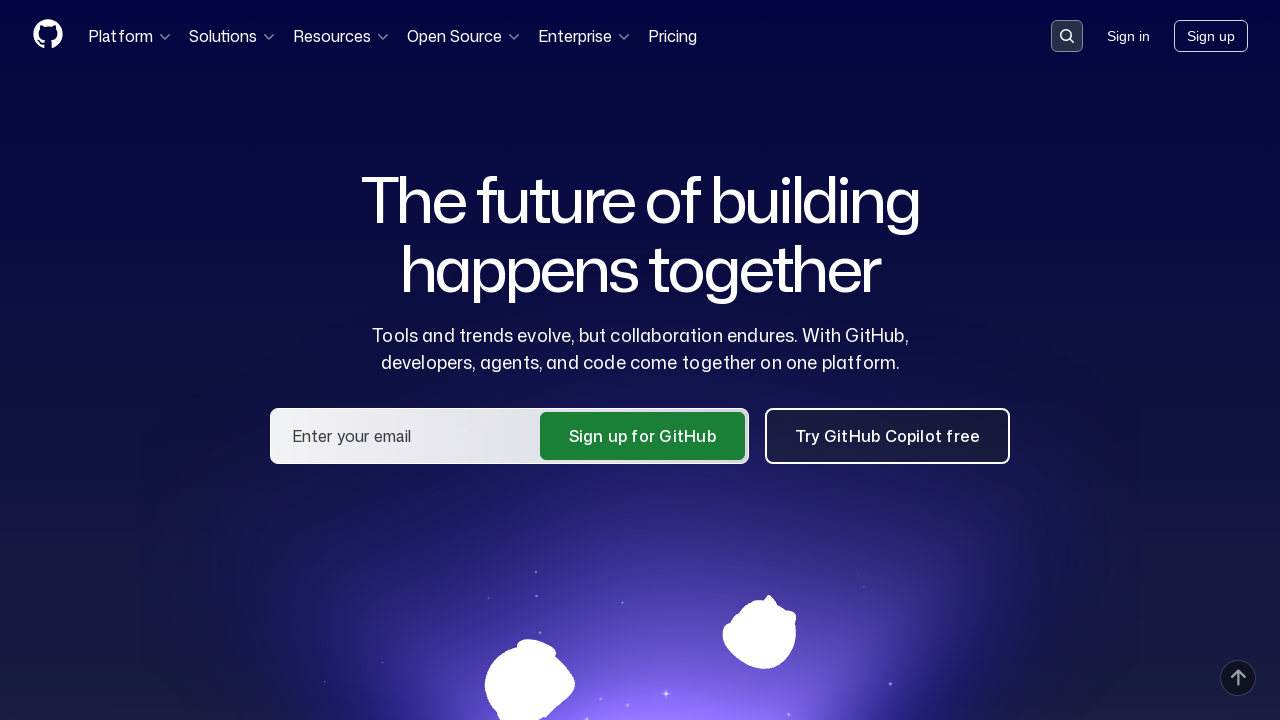

GitHub homepage loaded and DOM content ready
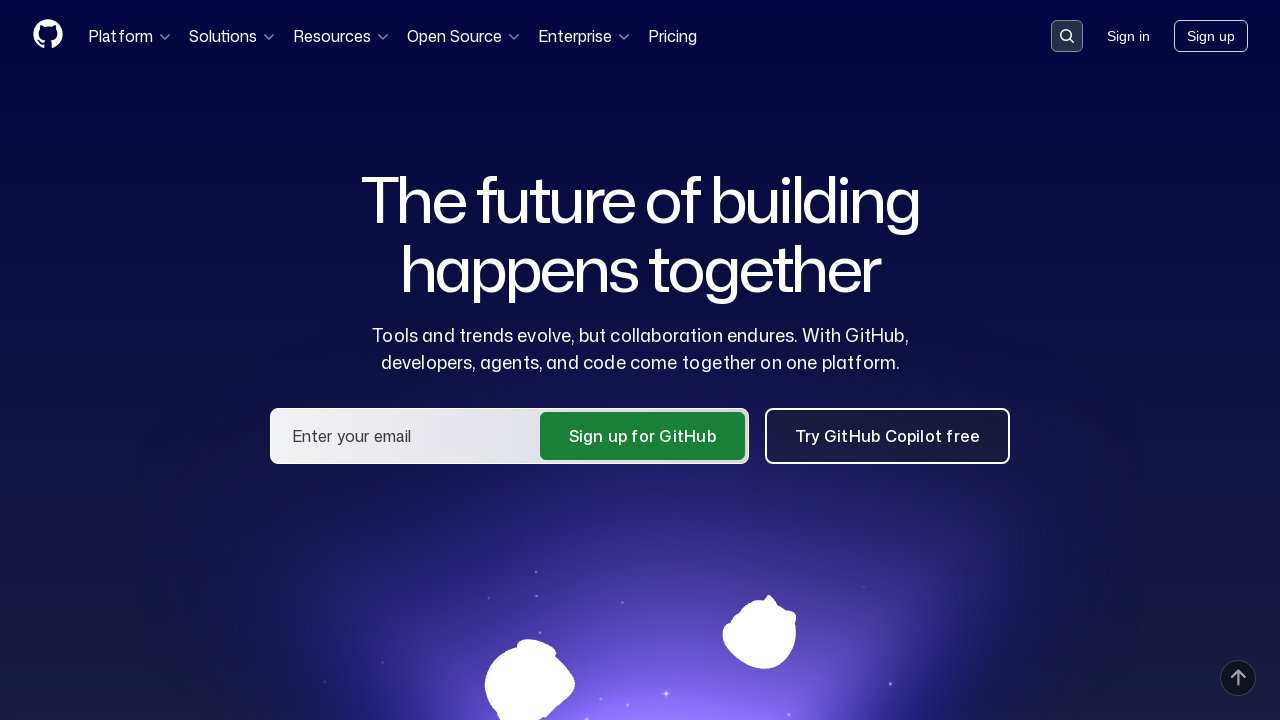

Set viewport to full screen (1920x1080)
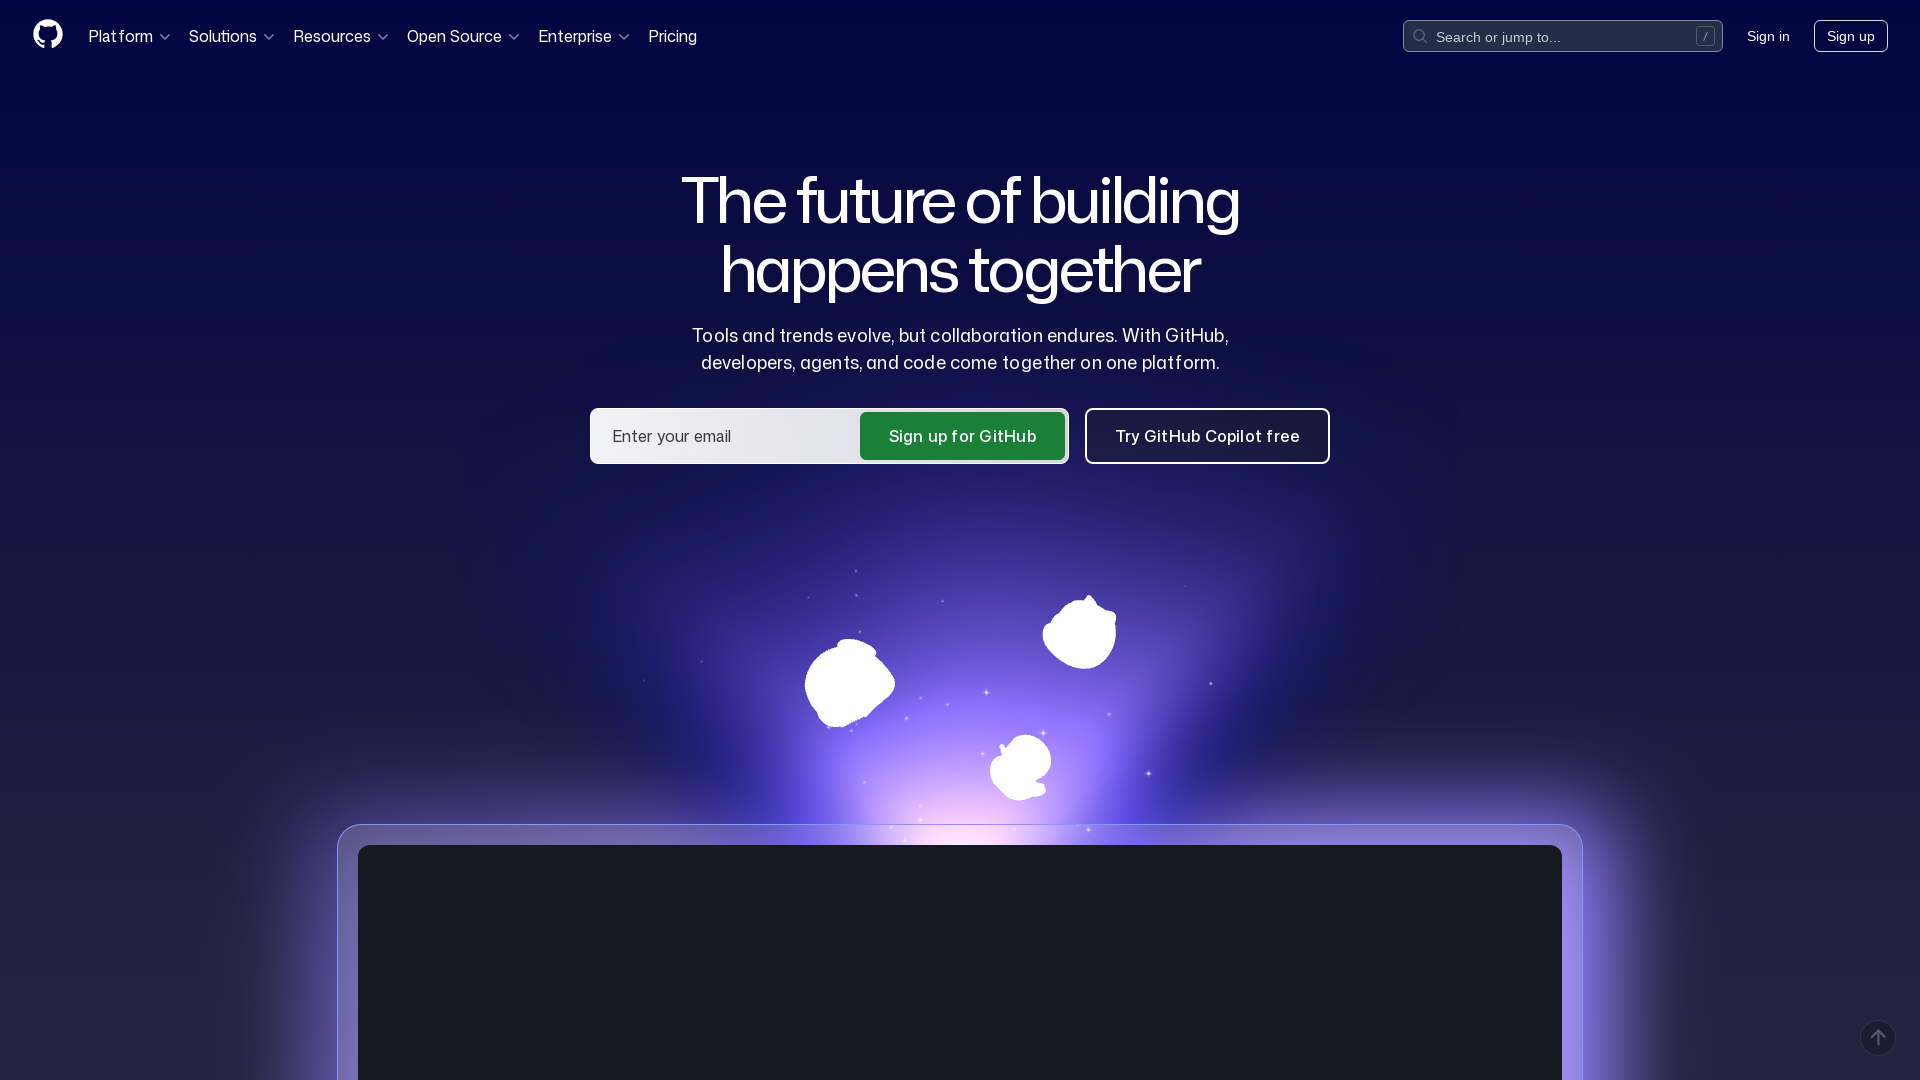

Navigated back using browser back button
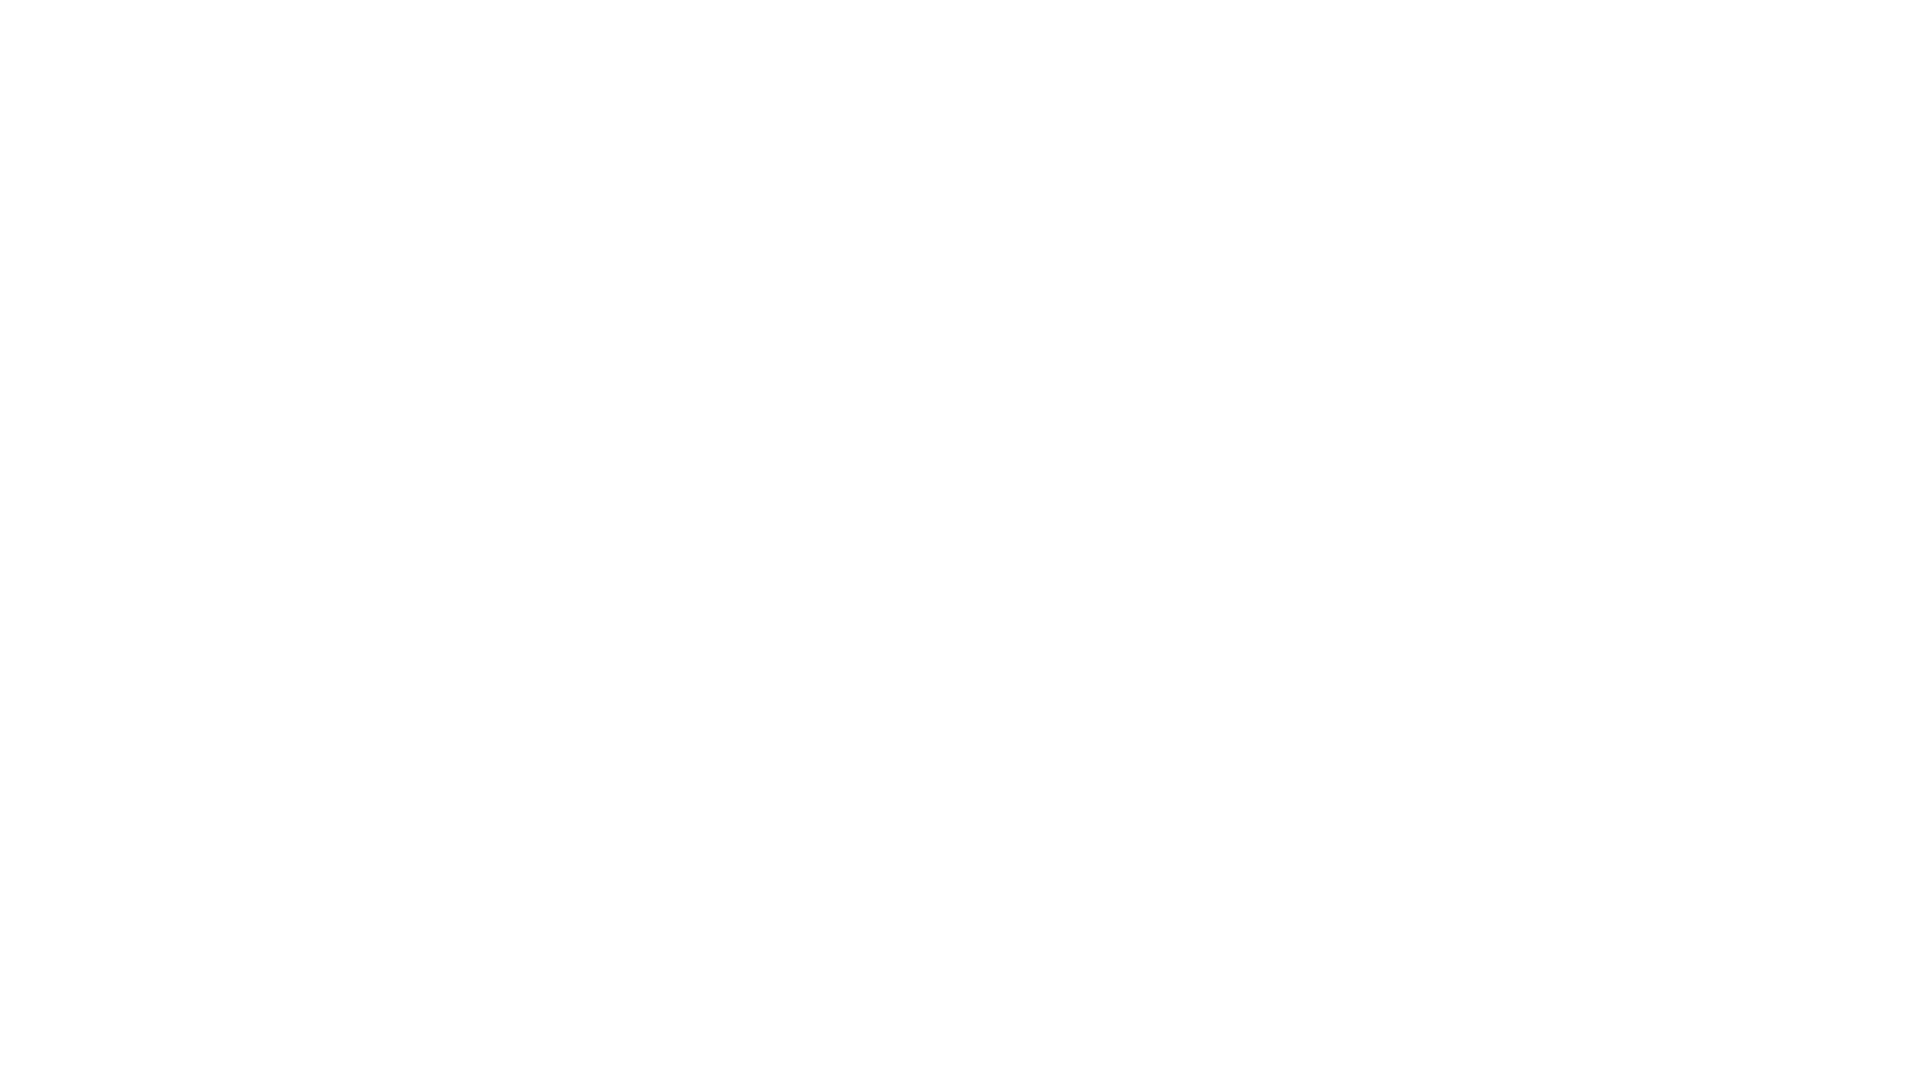

Navigated forward using browser forward button
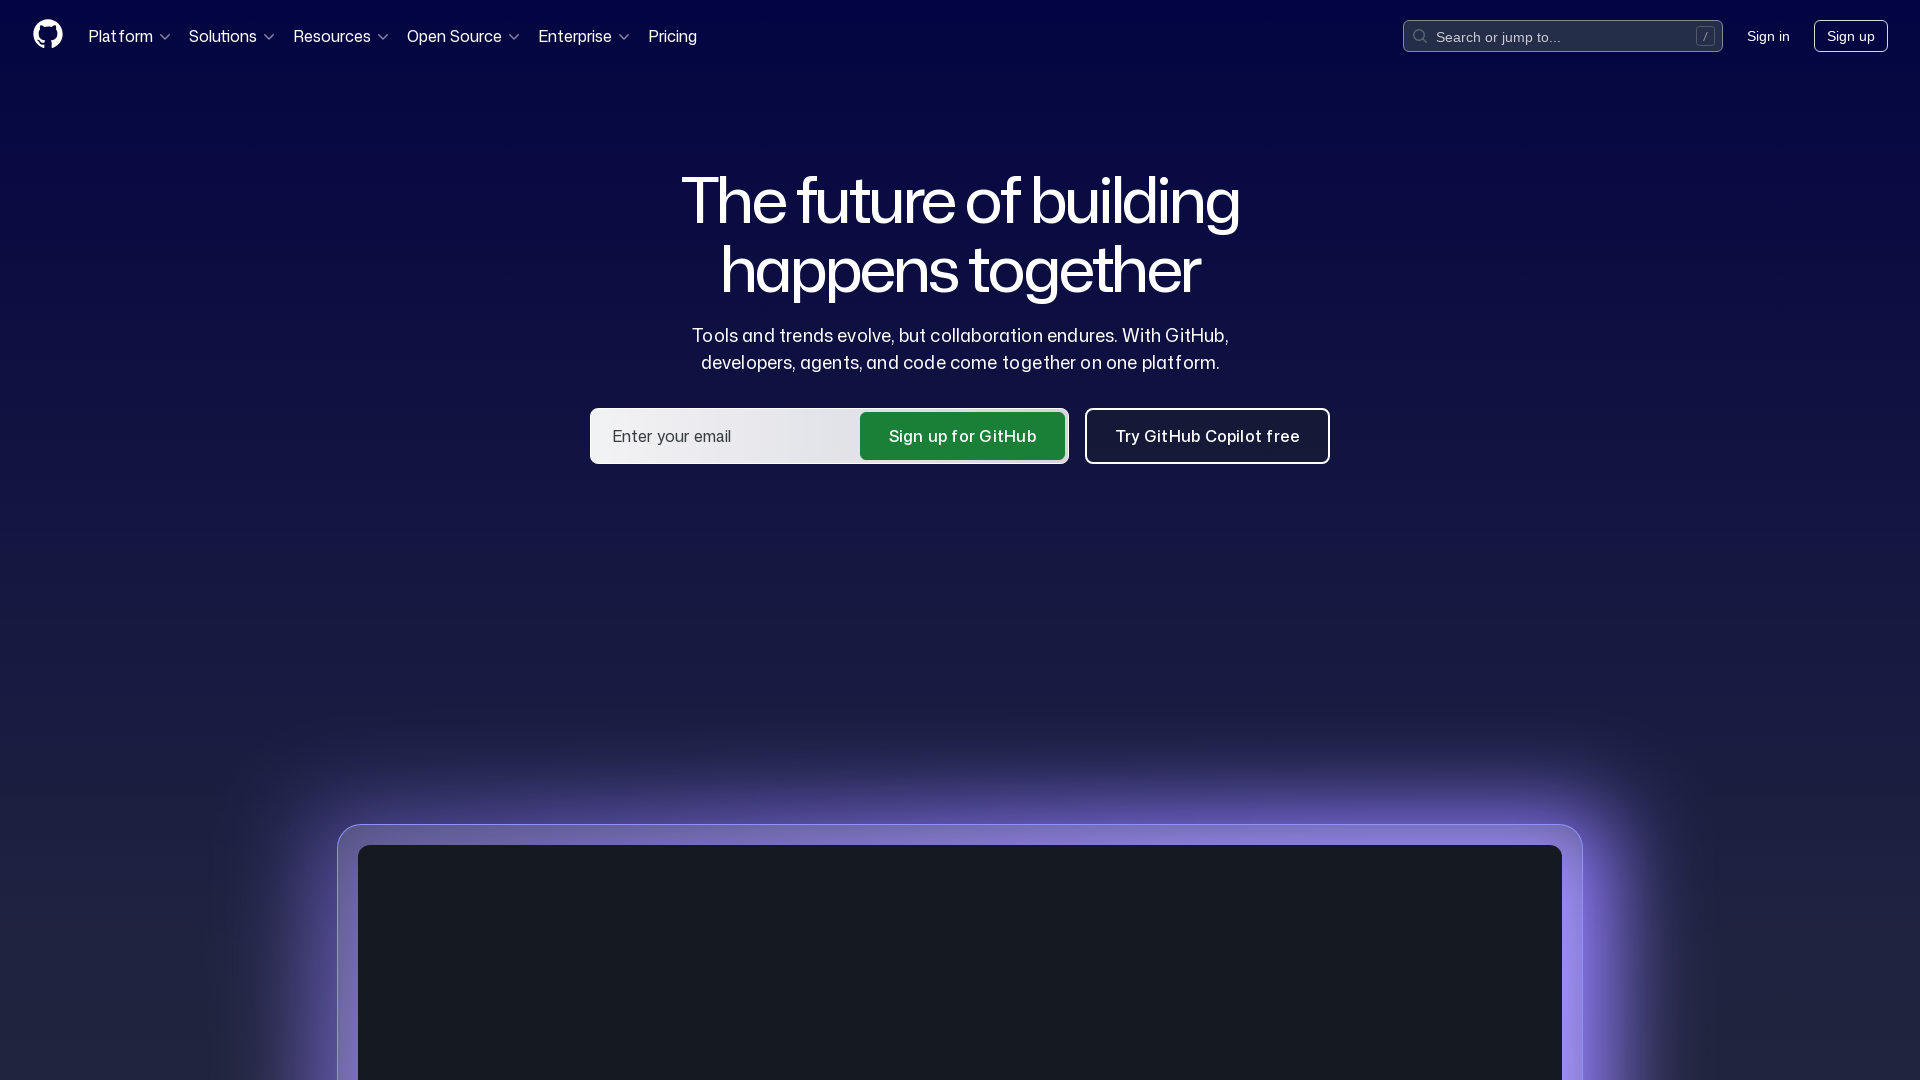

GitHub homepage reloaded and DOM content ready after forward navigation
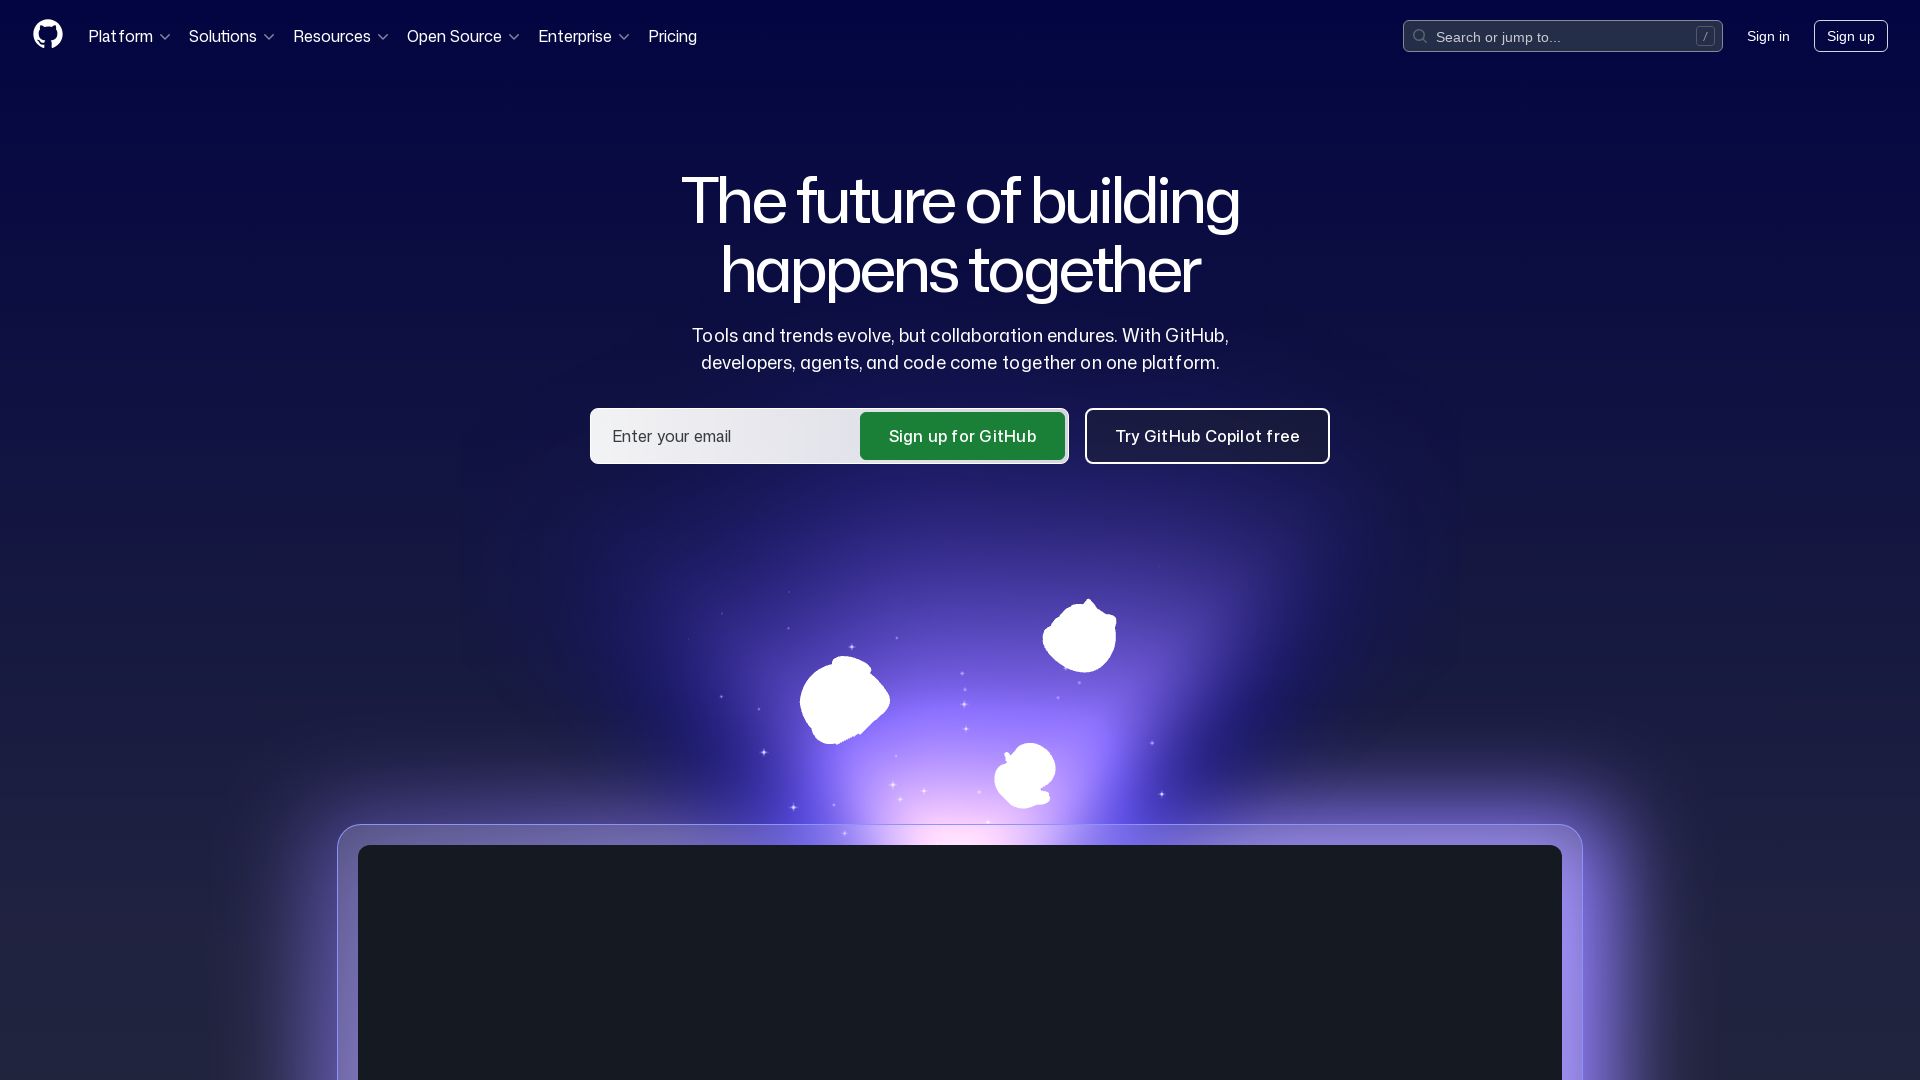

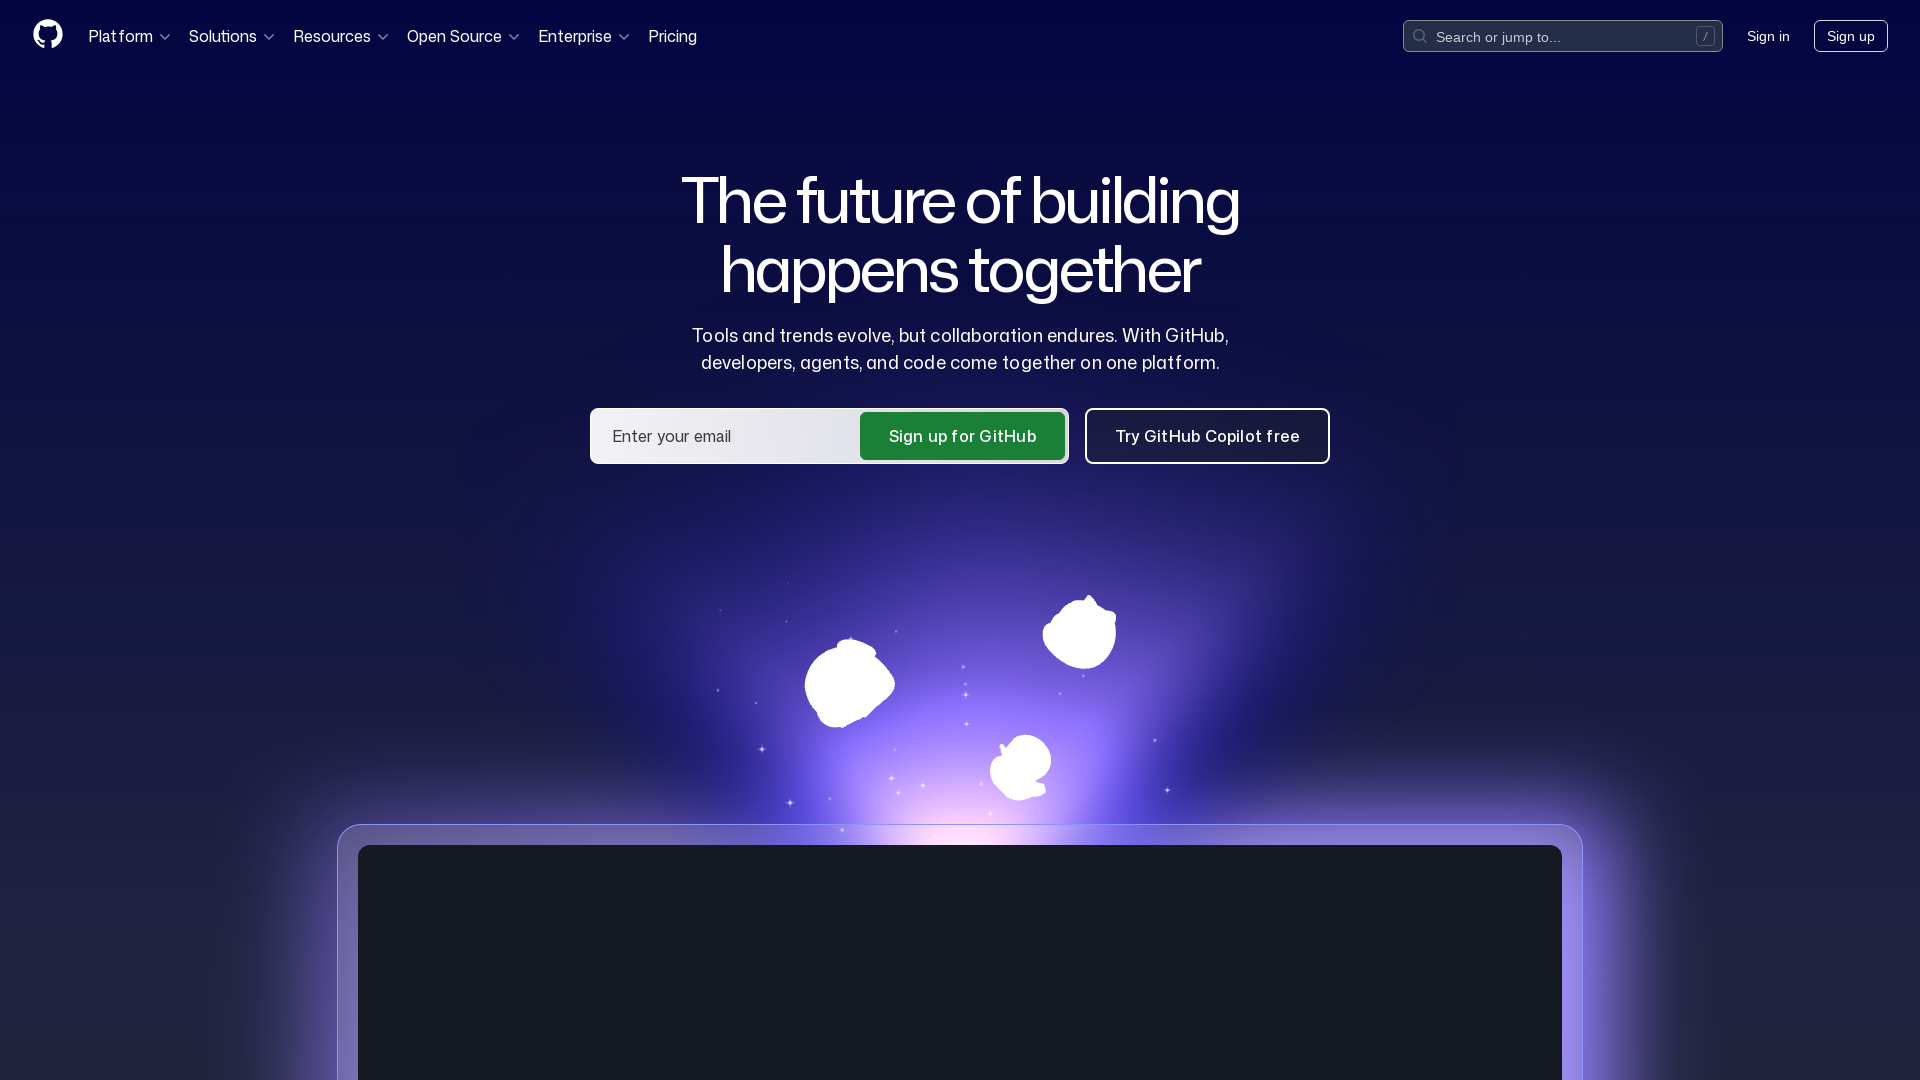